Tests editing a todo item by double-clicking, changing text, and pressing Enter

Starting URL: https://demo.playwright.dev/todomvc

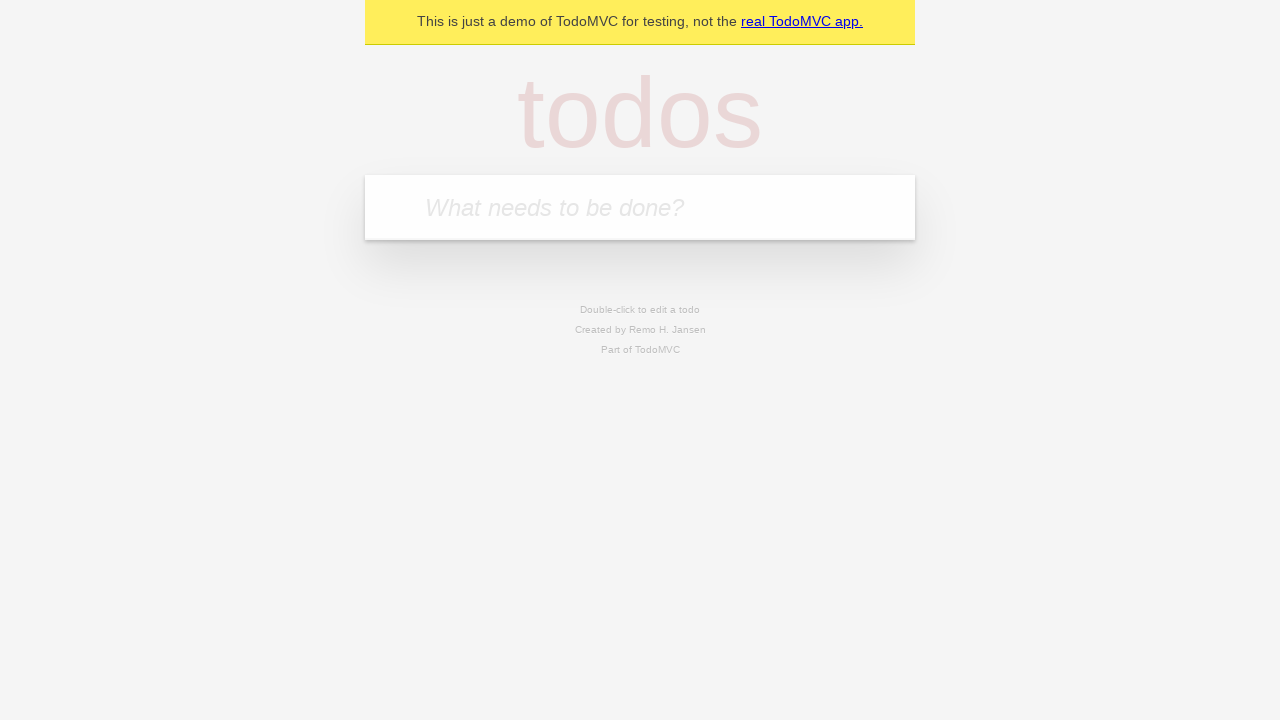

Filled todo input with 'buy some cheese' on internal:attr=[placeholder="What needs to be done?"i]
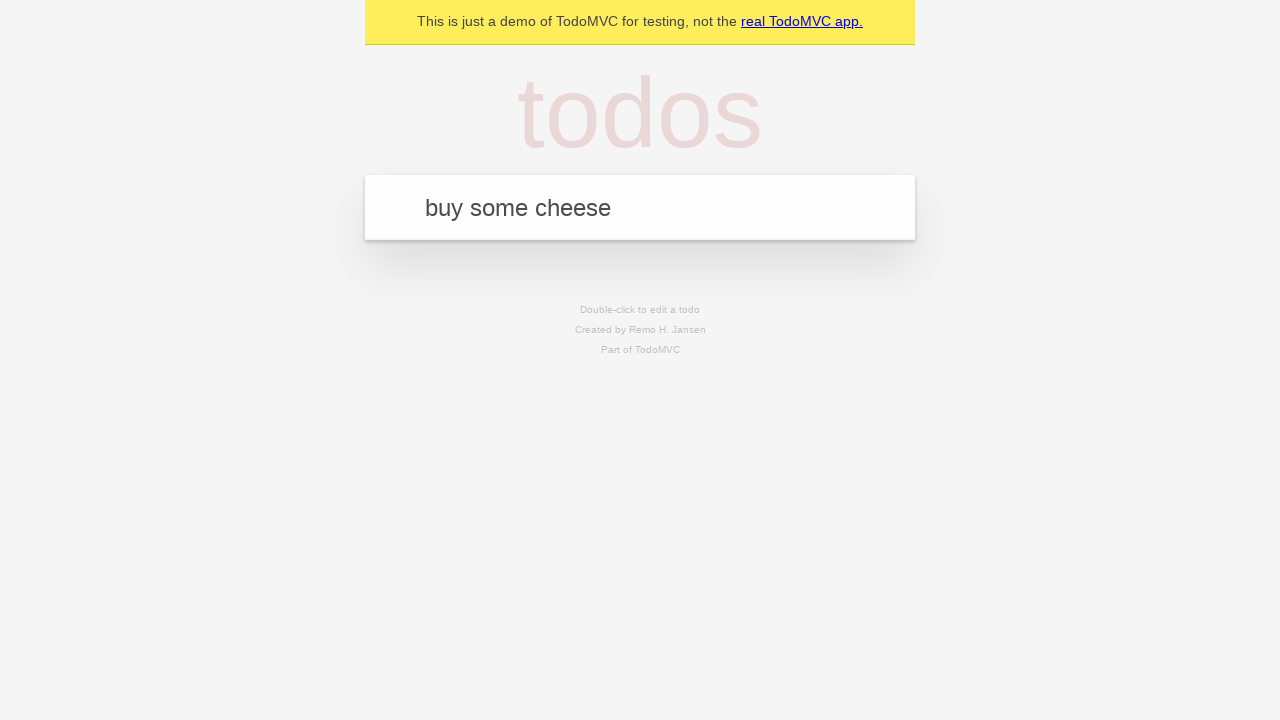

Pressed Enter to create first todo on internal:attr=[placeholder="What needs to be done?"i]
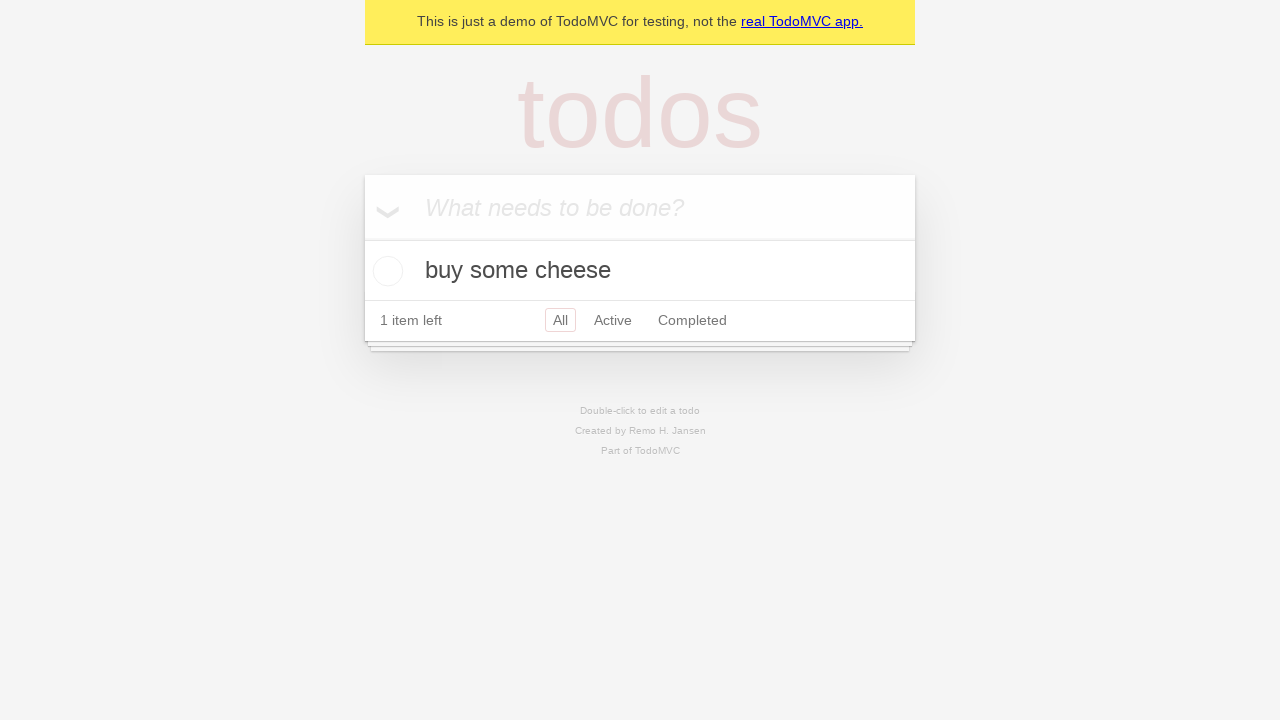

Filled todo input with 'feed the cat' on internal:attr=[placeholder="What needs to be done?"i]
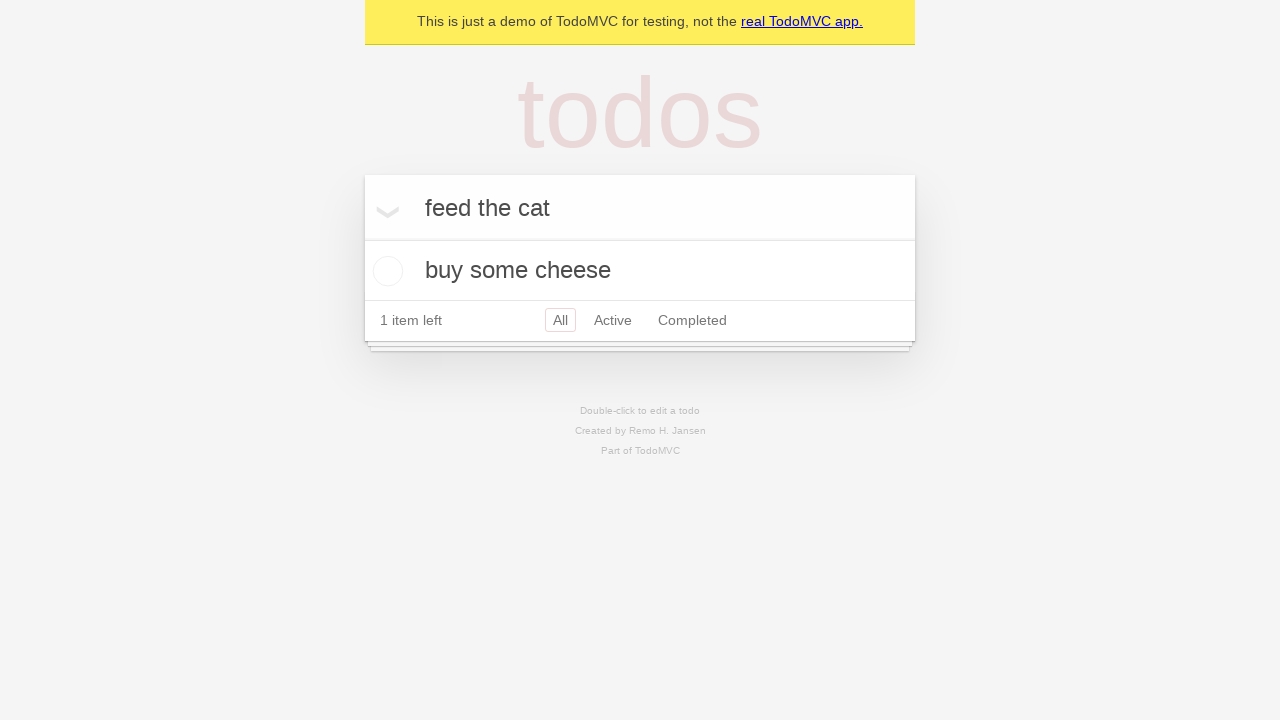

Pressed Enter to create second todo on internal:attr=[placeholder="What needs to be done?"i]
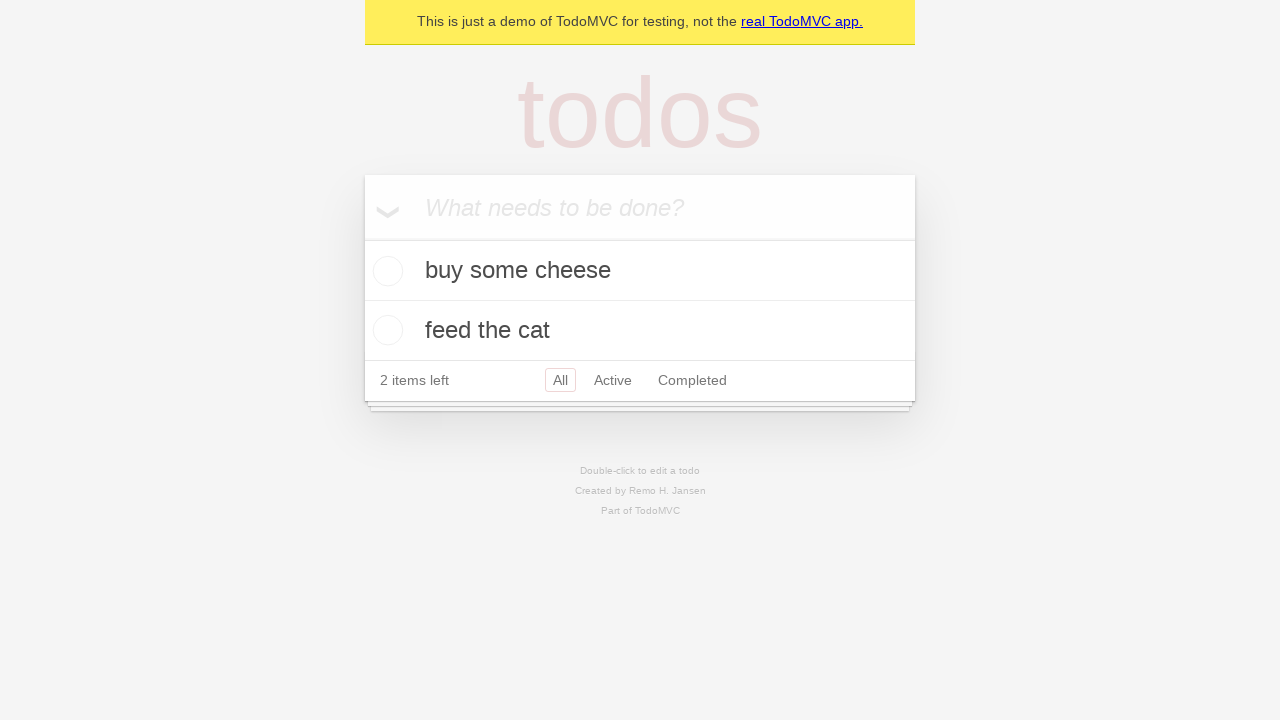

Filled todo input with 'book a doctors appointment' on internal:attr=[placeholder="What needs to be done?"i]
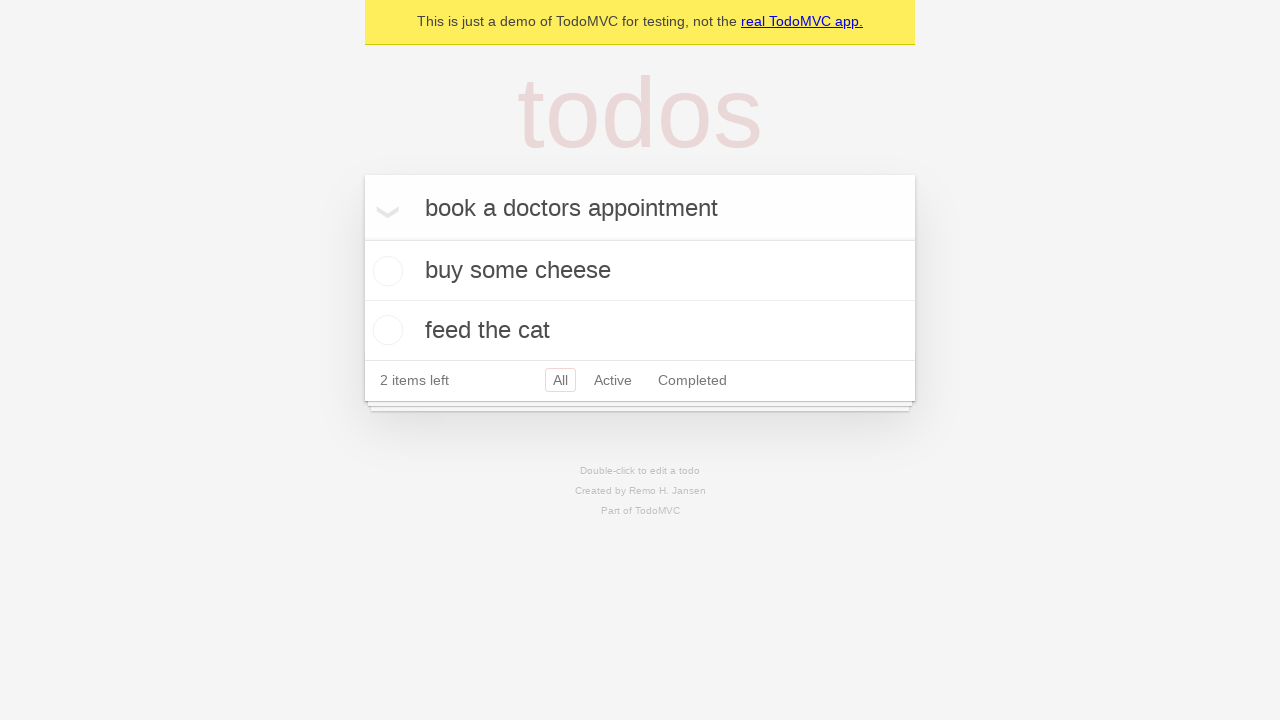

Pressed Enter to create third todo on internal:attr=[placeholder="What needs to be done?"i]
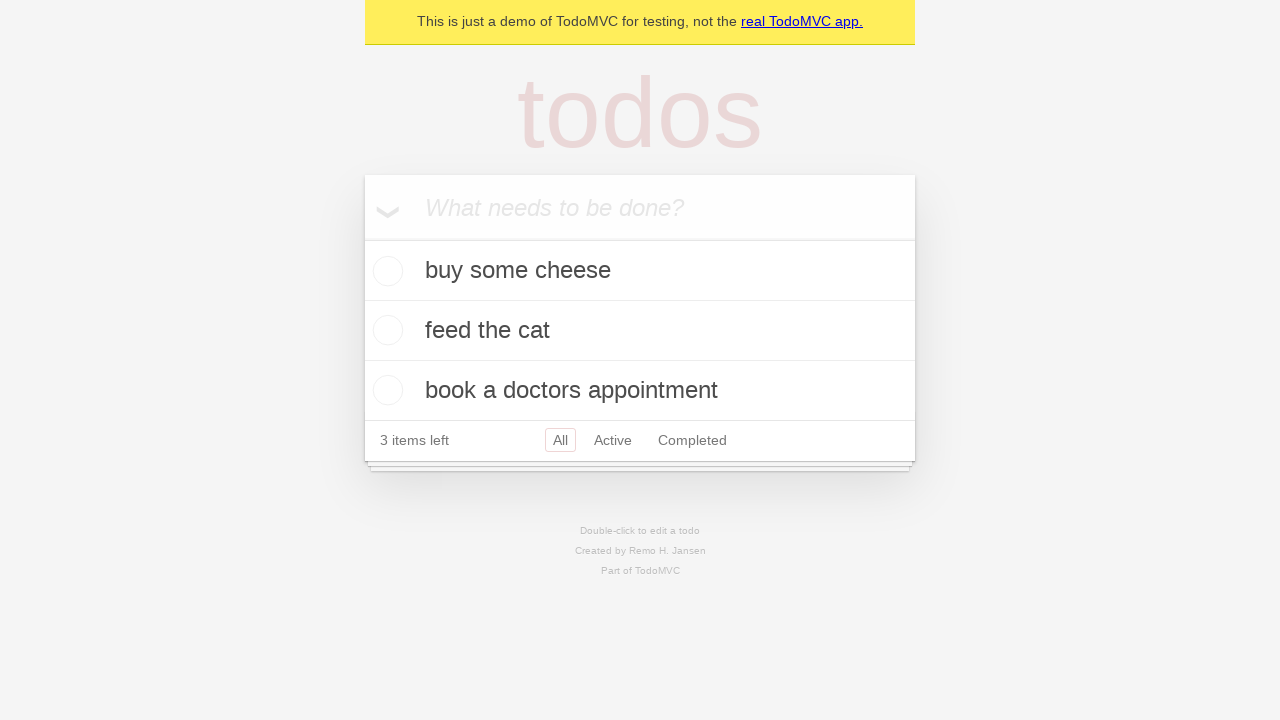

Retrieved all todo items
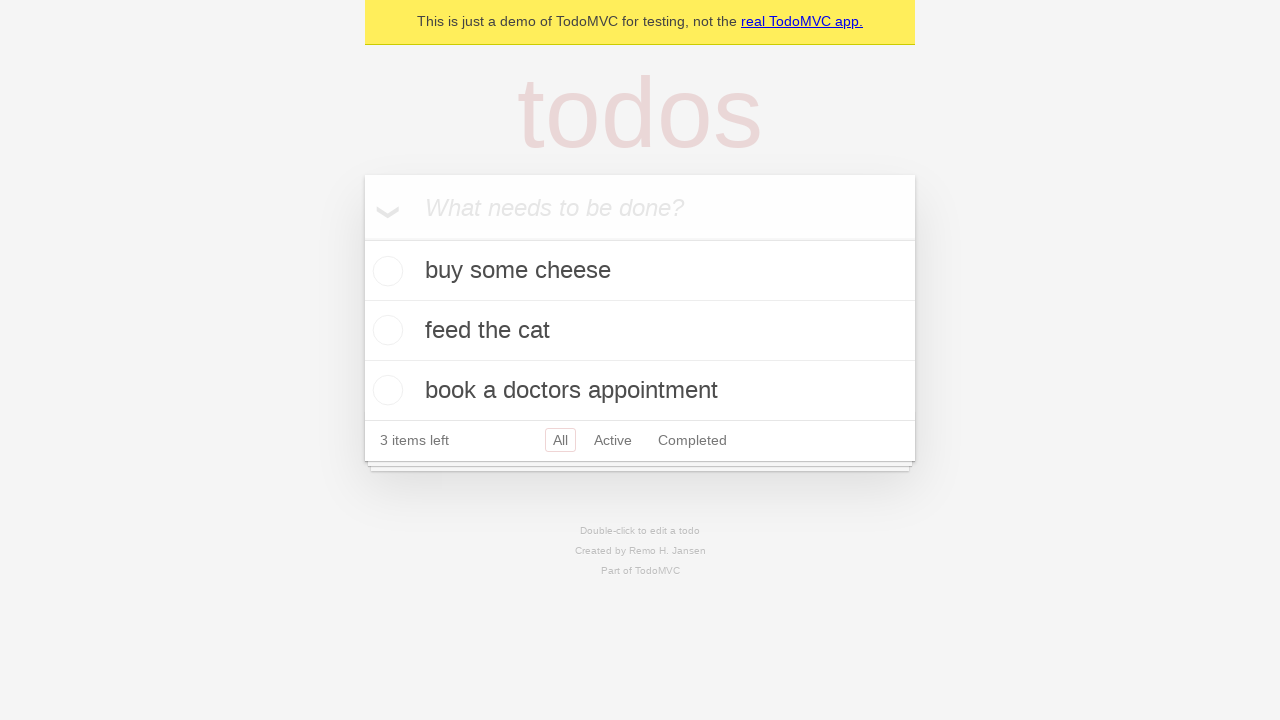

Selected second todo item
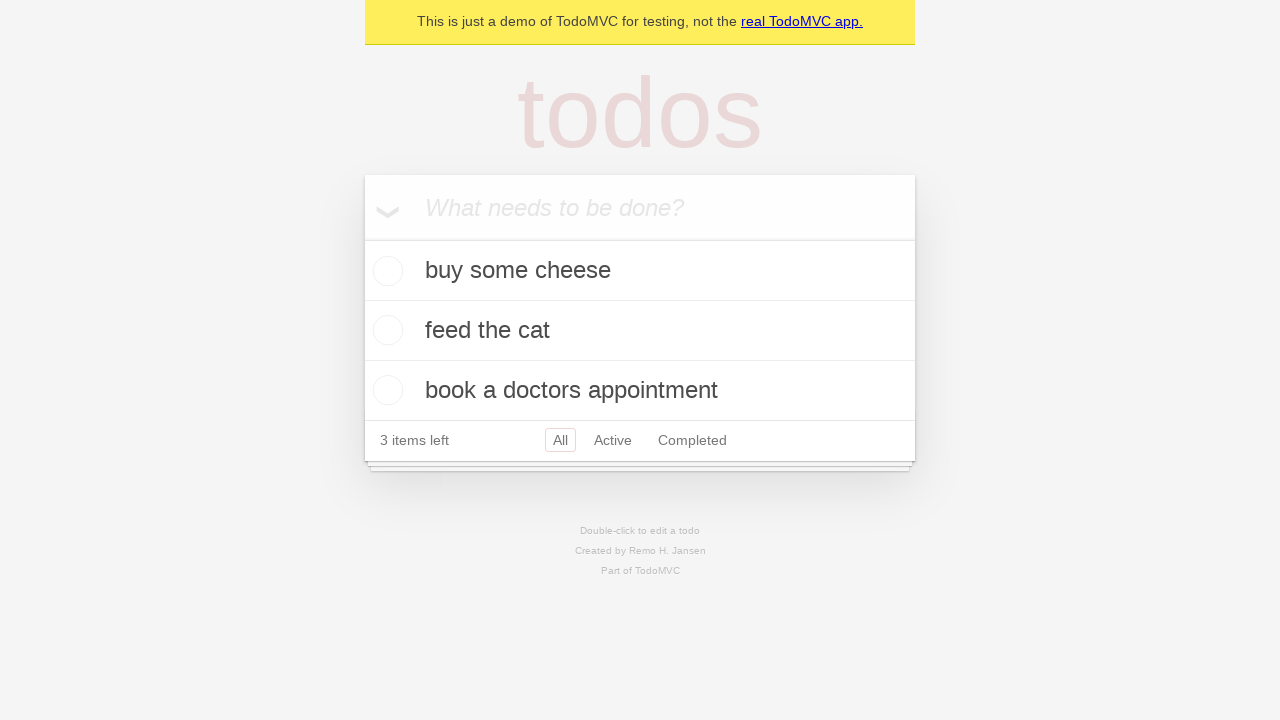

Double-clicked second todo to enter edit mode at (640, 331) on internal:testid=[data-testid="todo-item"s] >> nth=1
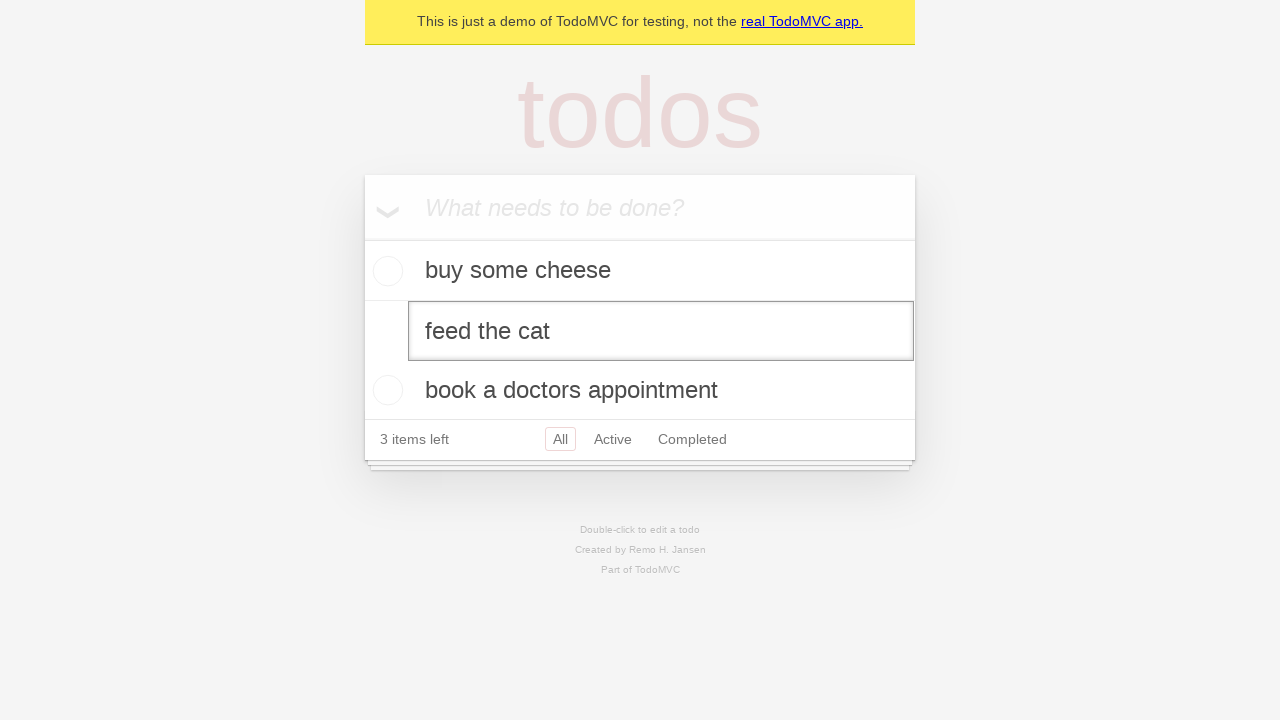

Filled edit field with 'buy some sausages' on internal:testid=[data-testid="todo-item"s] >> nth=1 >> internal:role=textbox[nam
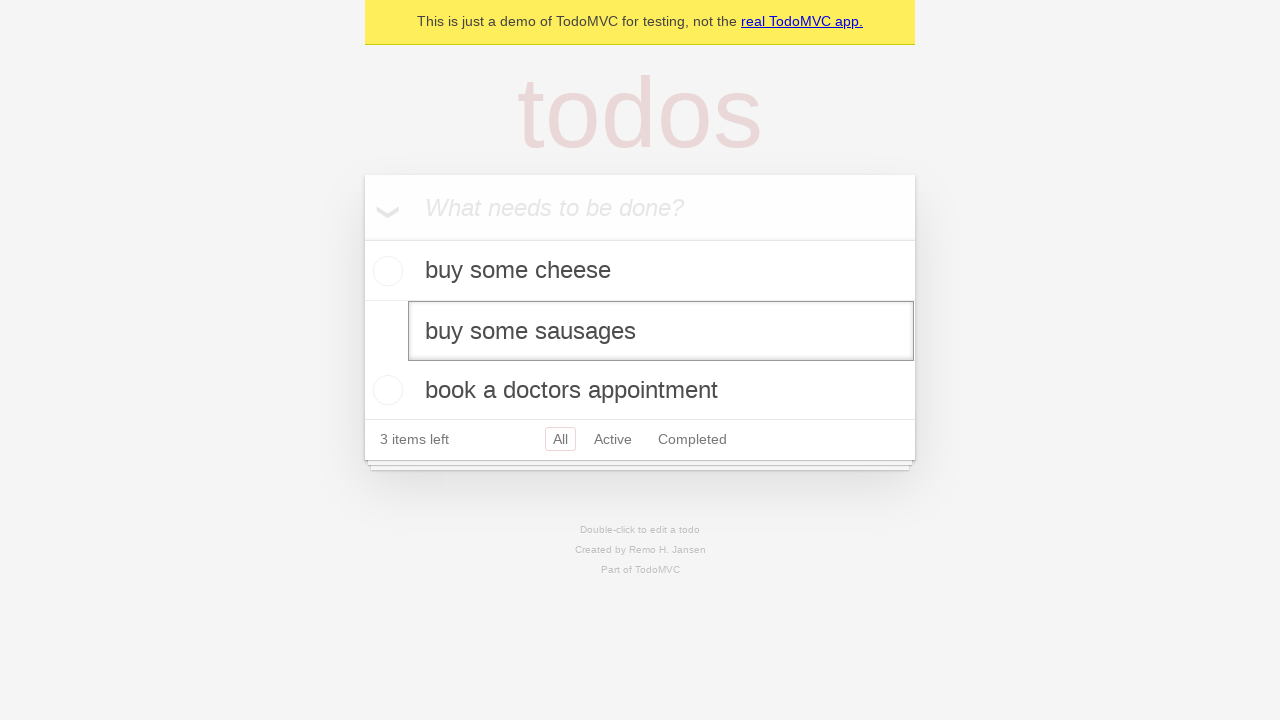

Pressed Enter to confirm todo edit on internal:testid=[data-testid="todo-item"s] >> nth=1 >> internal:role=textbox[nam
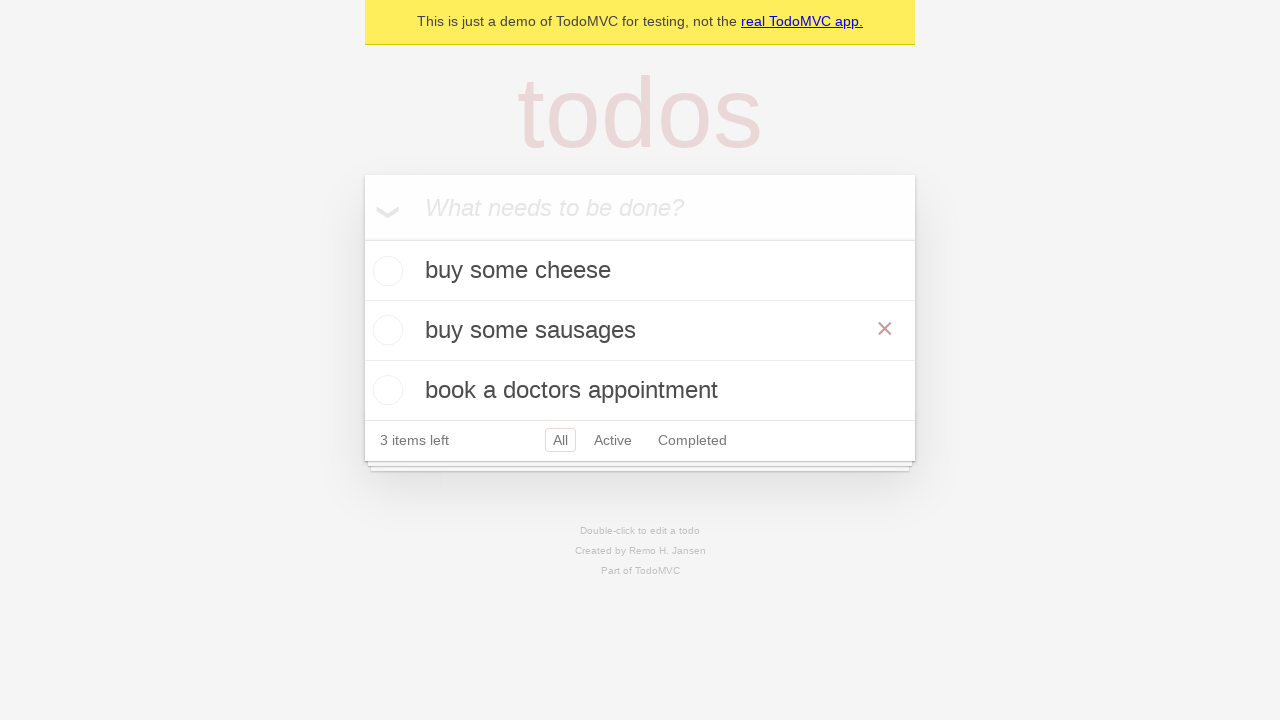

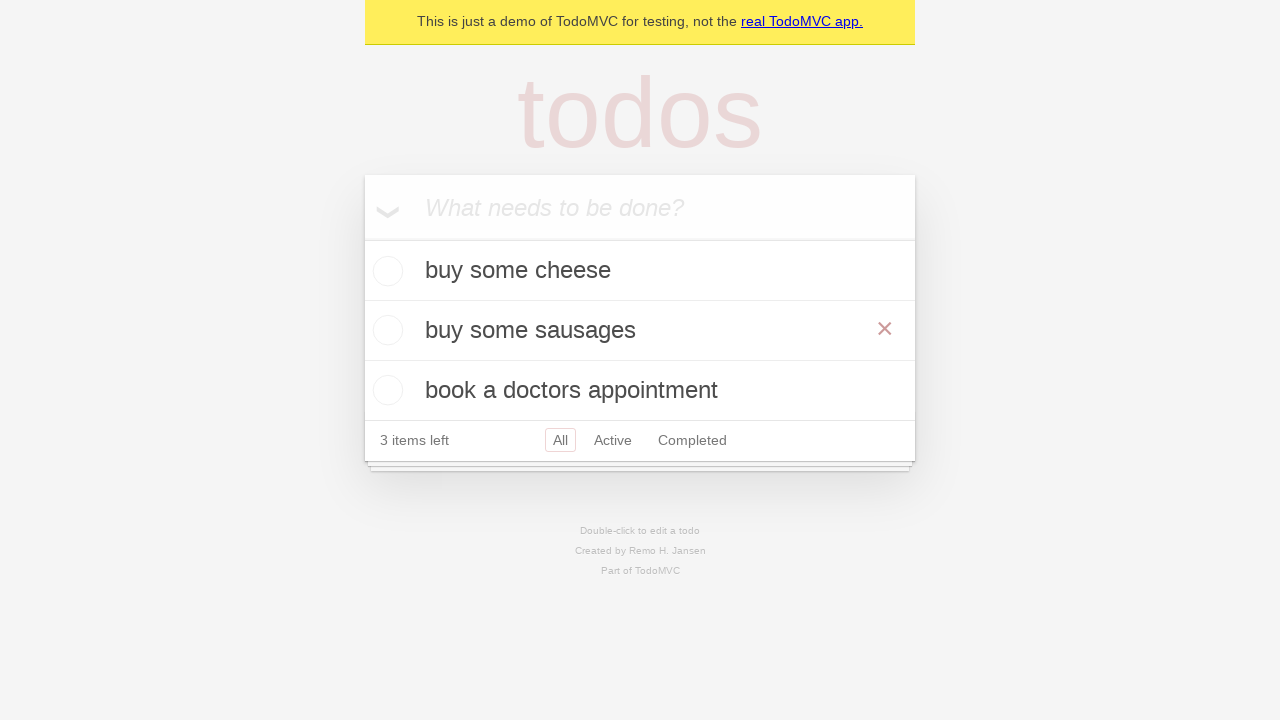